Tests searching for a book on the Books PWA Kit application by navigating through Shadow DOM elements and entering a search query in the input field

Starting URL: https://books-pwakit.appspot.com/

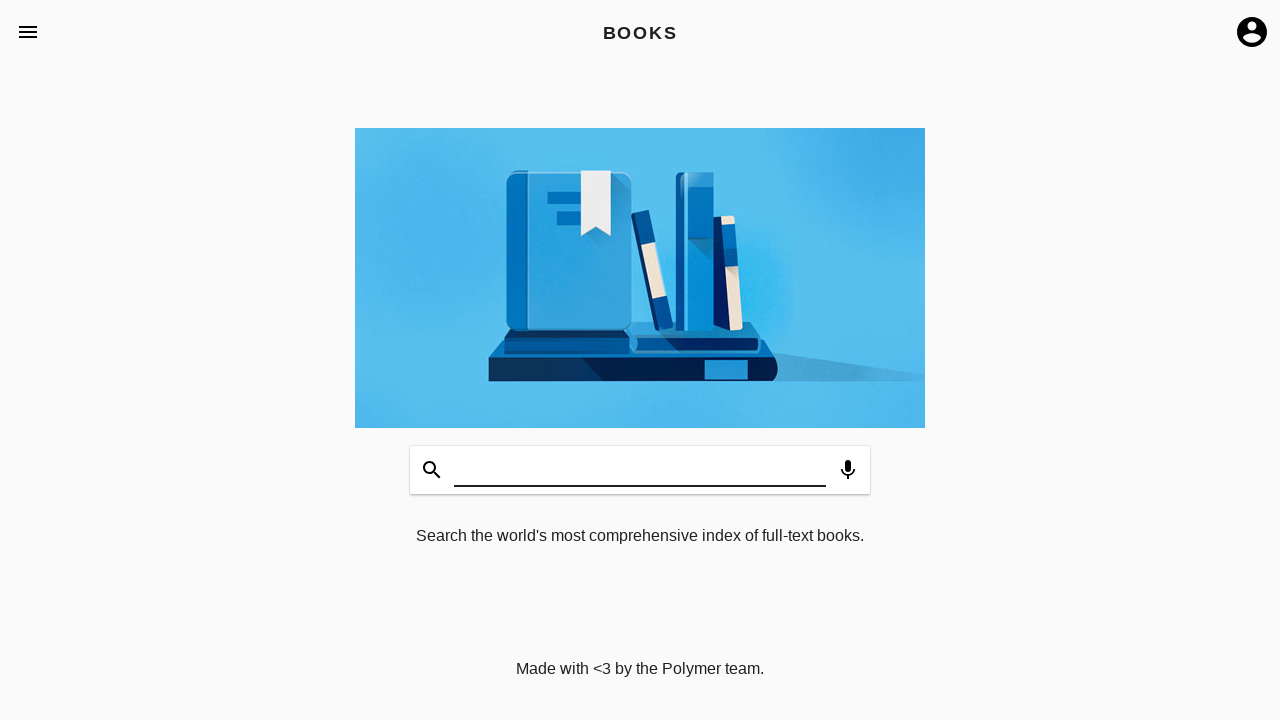

Waited for book-app element to load
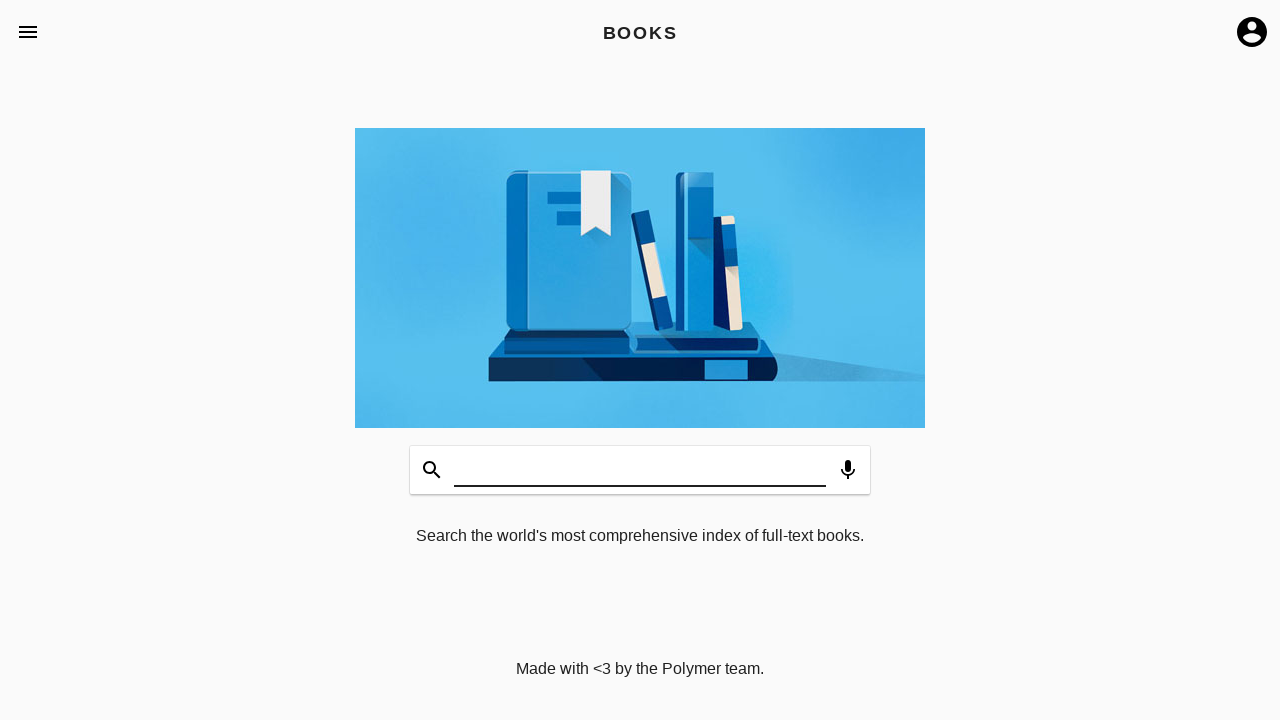

Filled search input field with 'AutomationBook' through Shadow DOM elements on book-app >> app-header >> app-toolbar >> book-input-decorator >> input#input
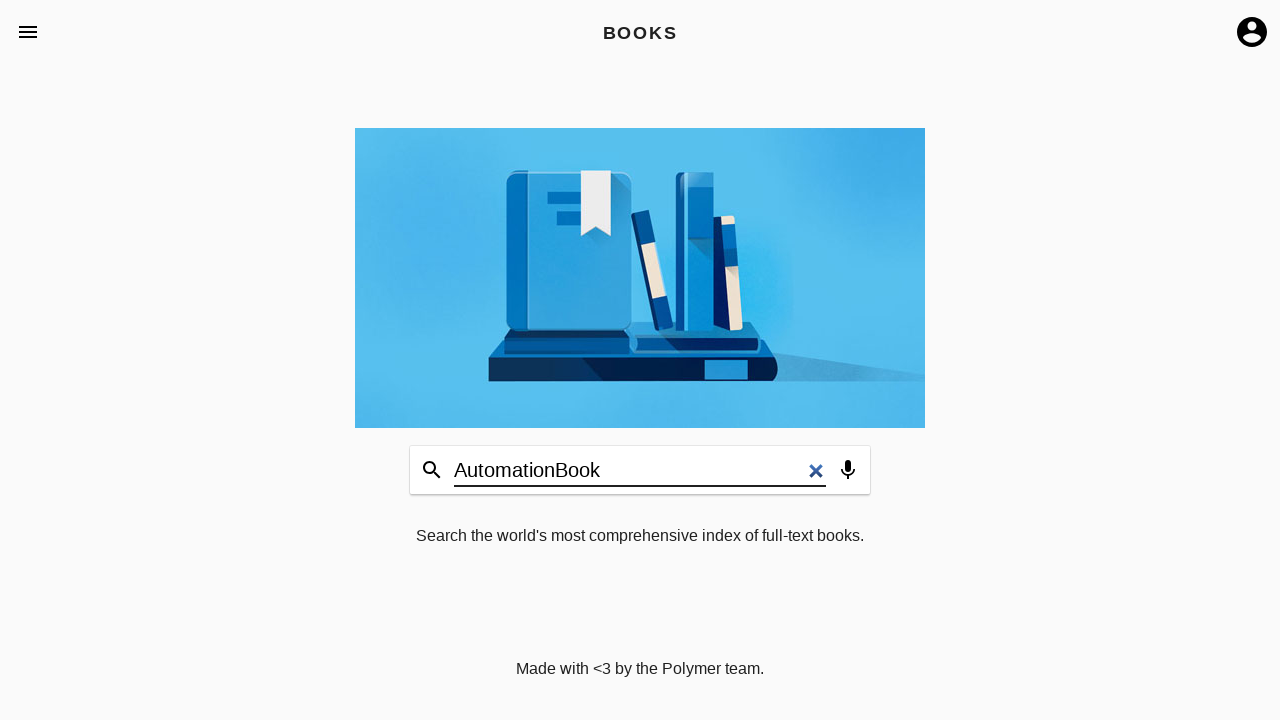

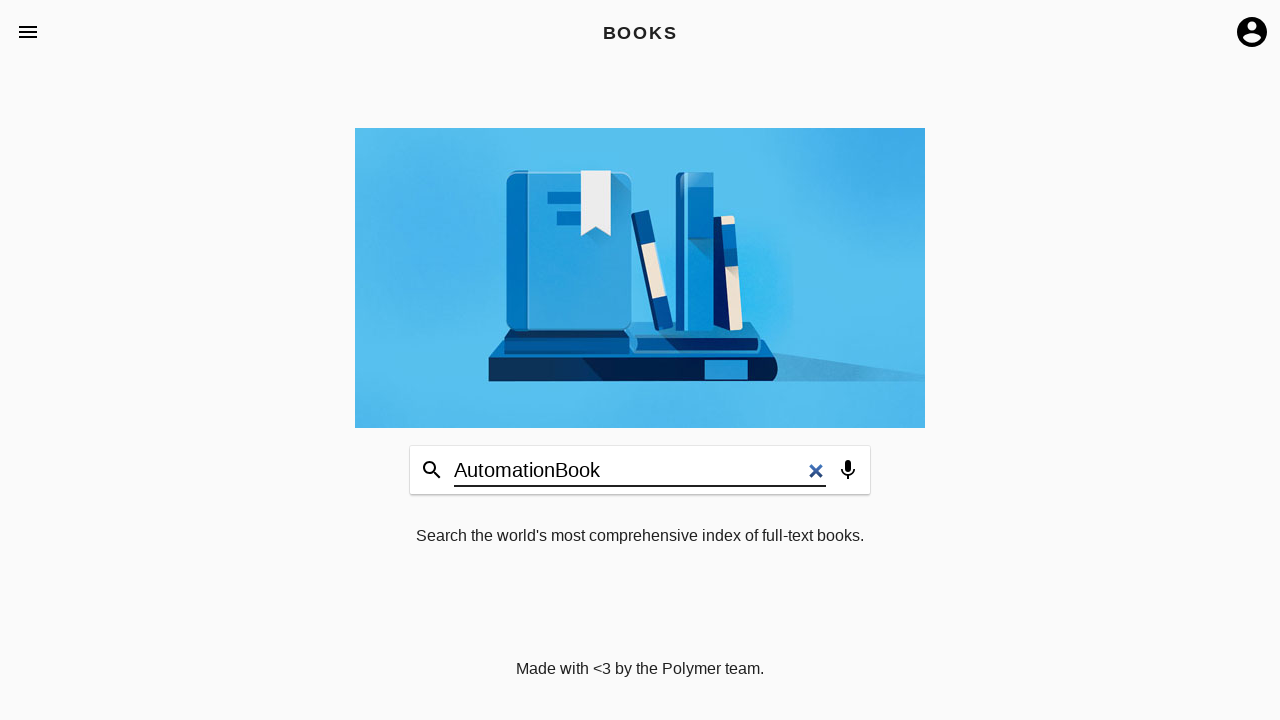